Navigates to a blog page and clicks on a download text file link

Starting URL: http://only-testing-blog.blogspot.com/2014/05/login.html

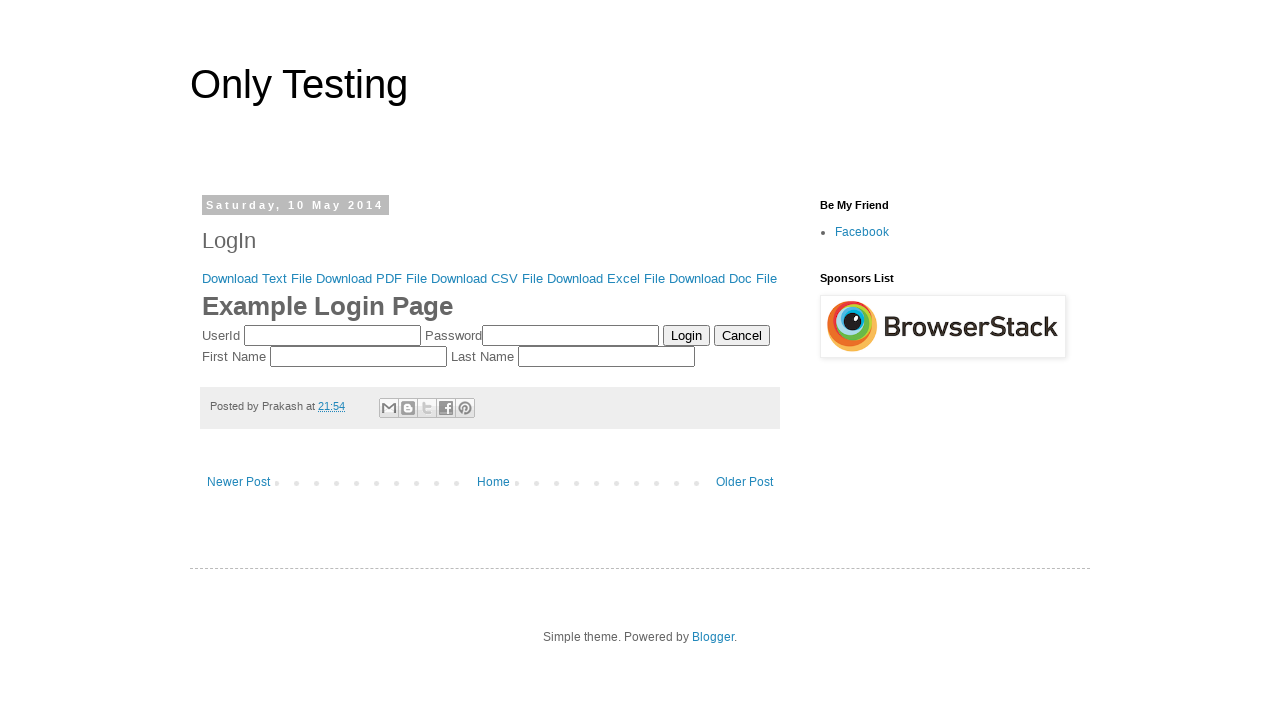

Navigated to blog login page
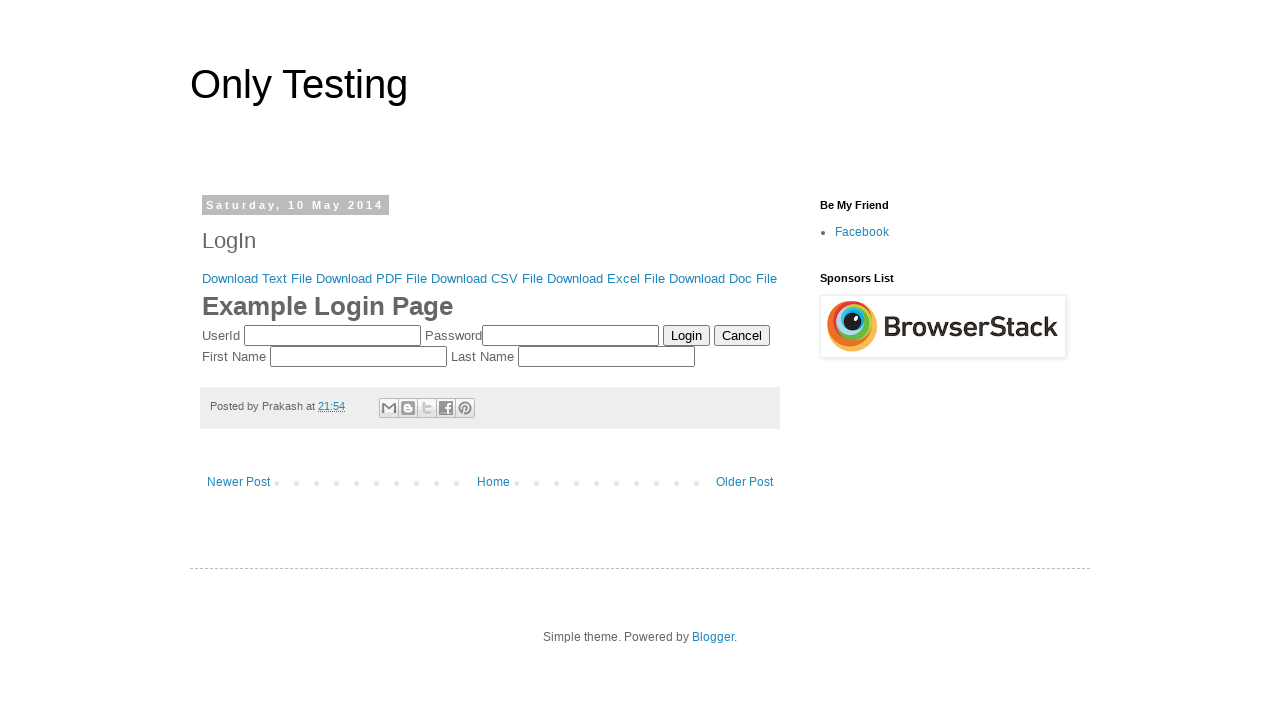

Clicked on Download Text File link at (257, 278) on xpath=//a[contains(.,'Download Text File')]
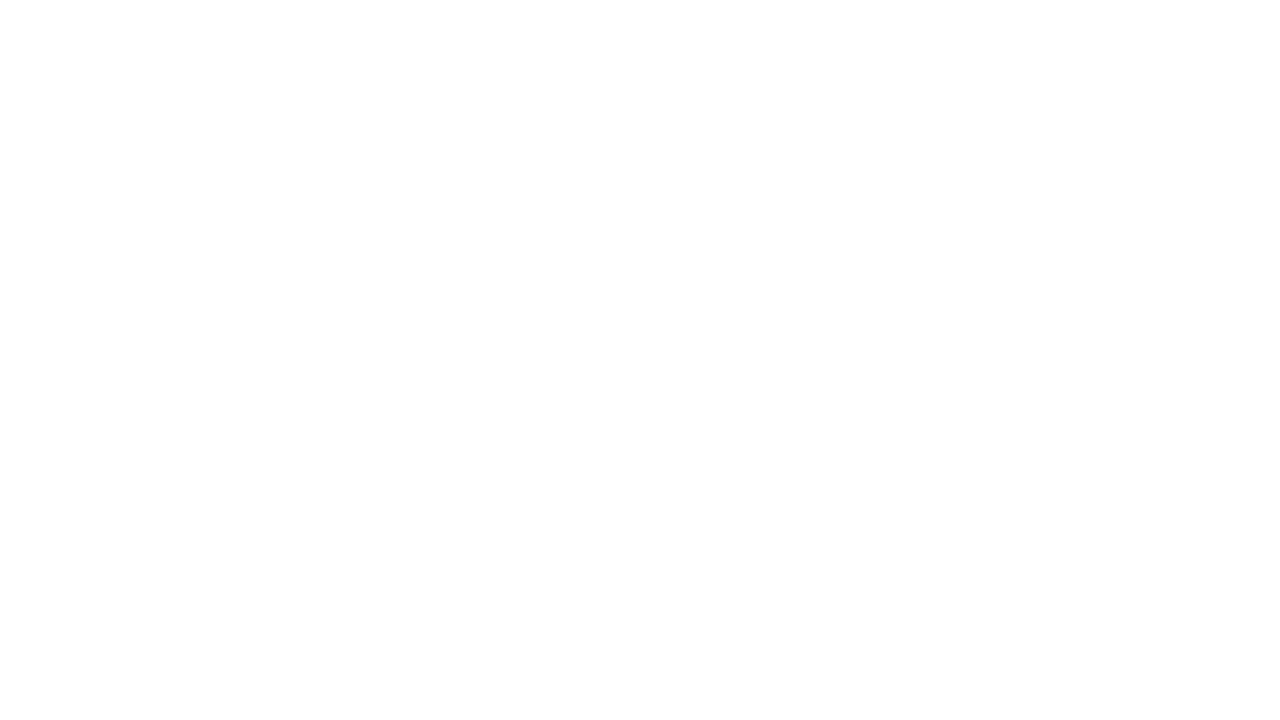

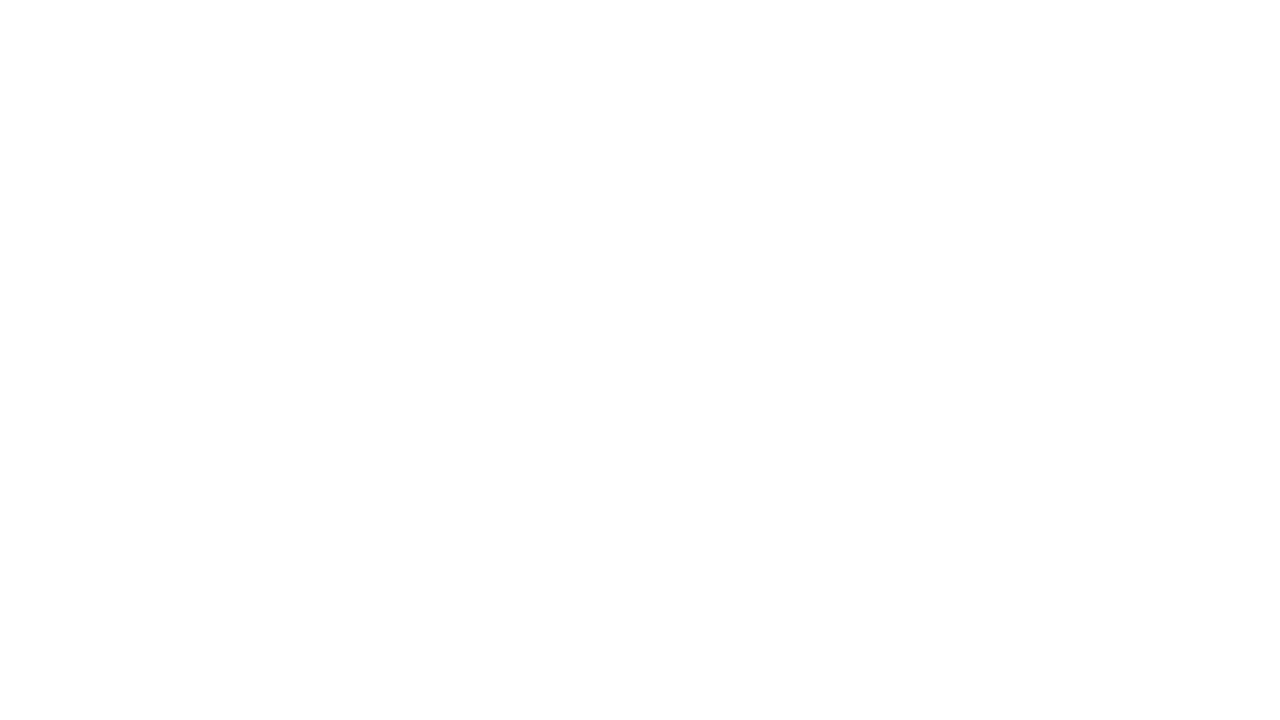